Tests checkbox interaction by scrolling to a checkbox element, clicking to select it, verifying selection, and then clicking again to deselect it

Starting URL: https://artoftesting.com/samplesiteforselenium

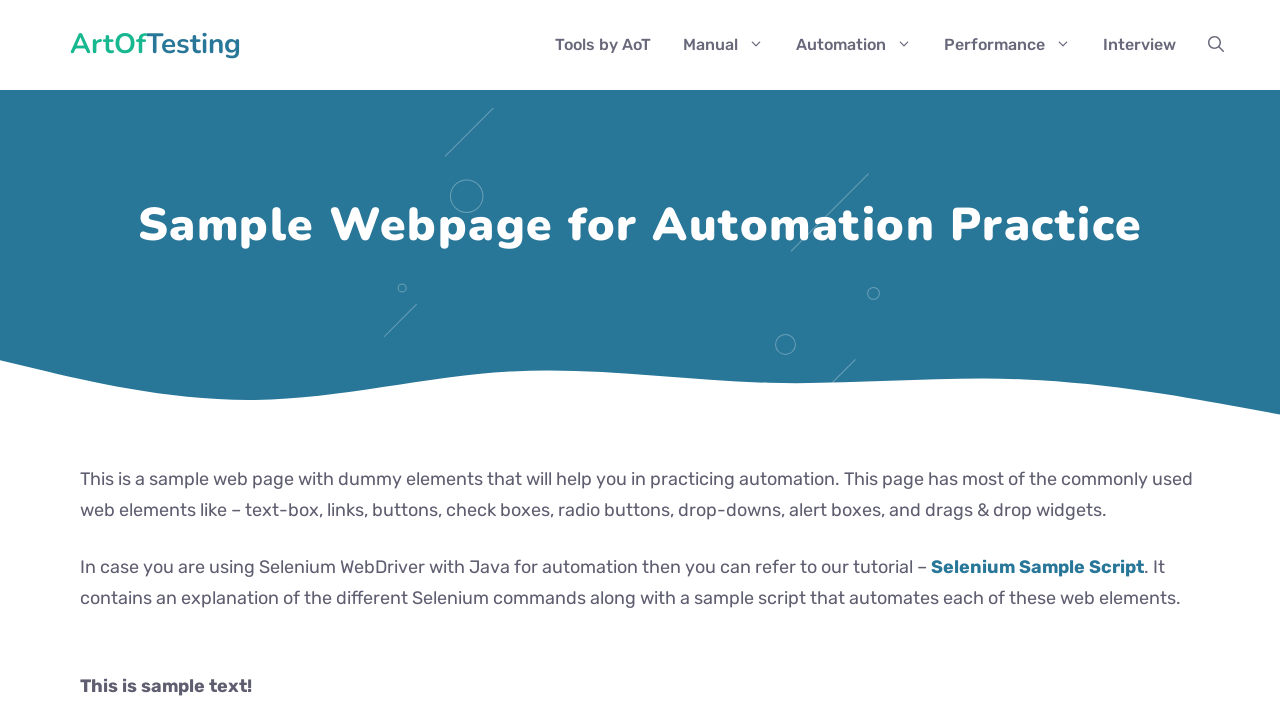

Scrolled to confirm box area to bring checkboxes into view
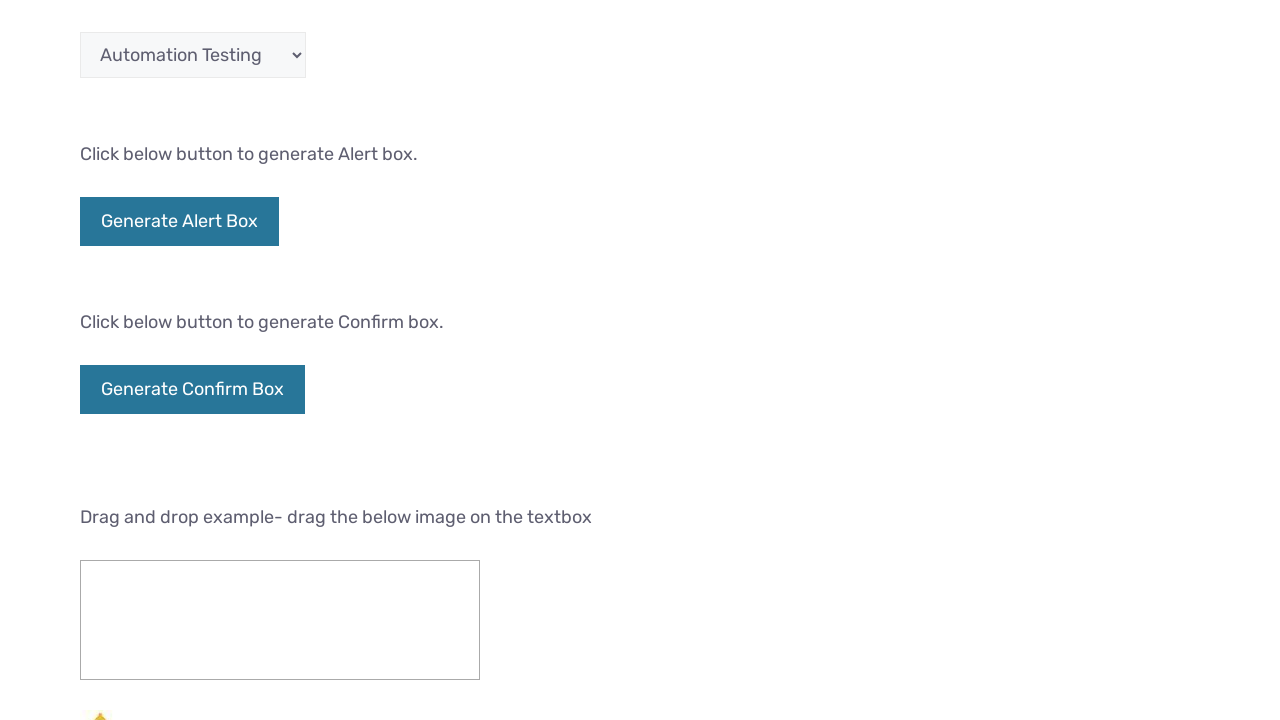

Clicked first checkbox to select it at (86, 360) on xpath=//*[@id='commonWebElements']/form[2]/input[1]
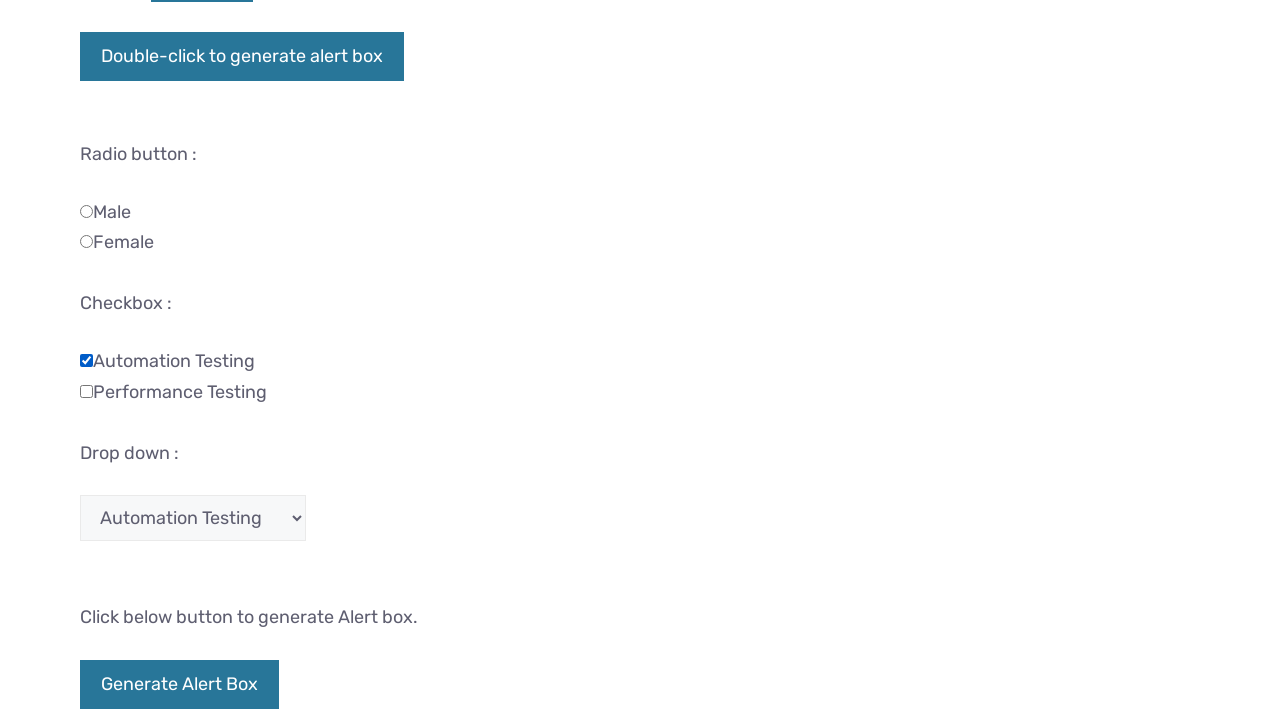

Verified checkbox selection status: True
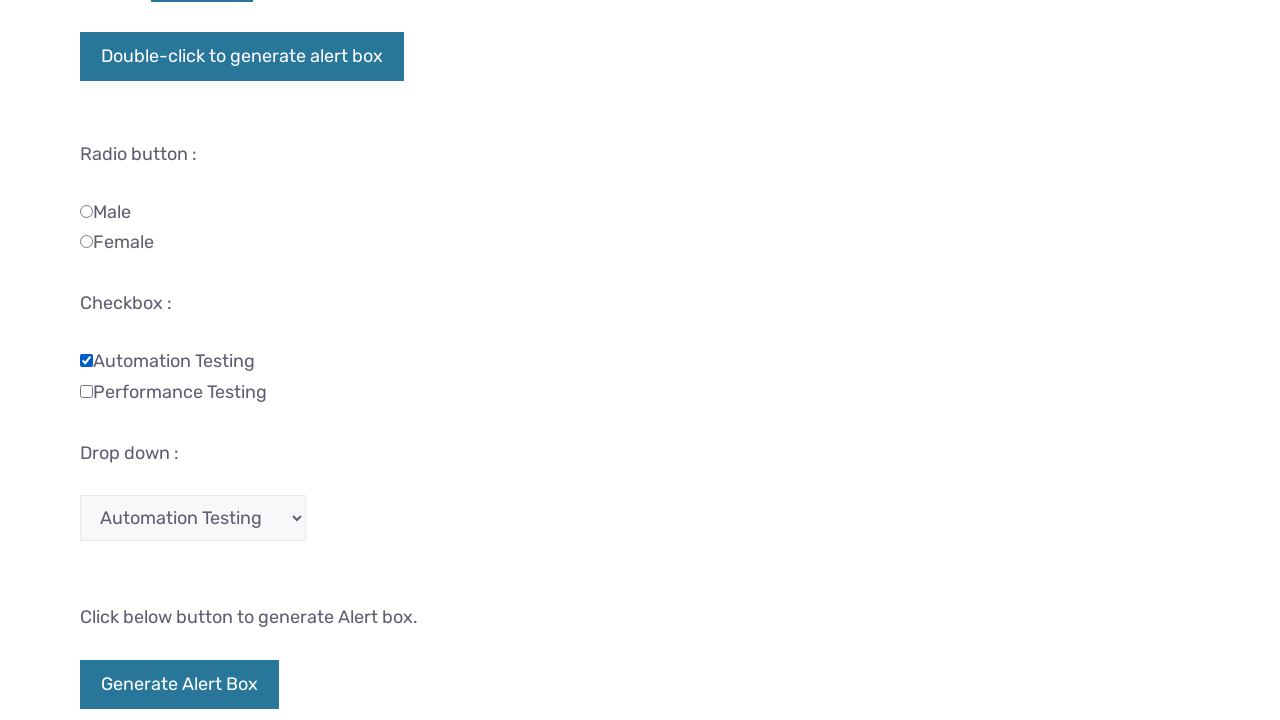

Clicked checkbox again to deselect it at (86, 360) on xpath=//*[@id='commonWebElements']/form[2]/input[1]
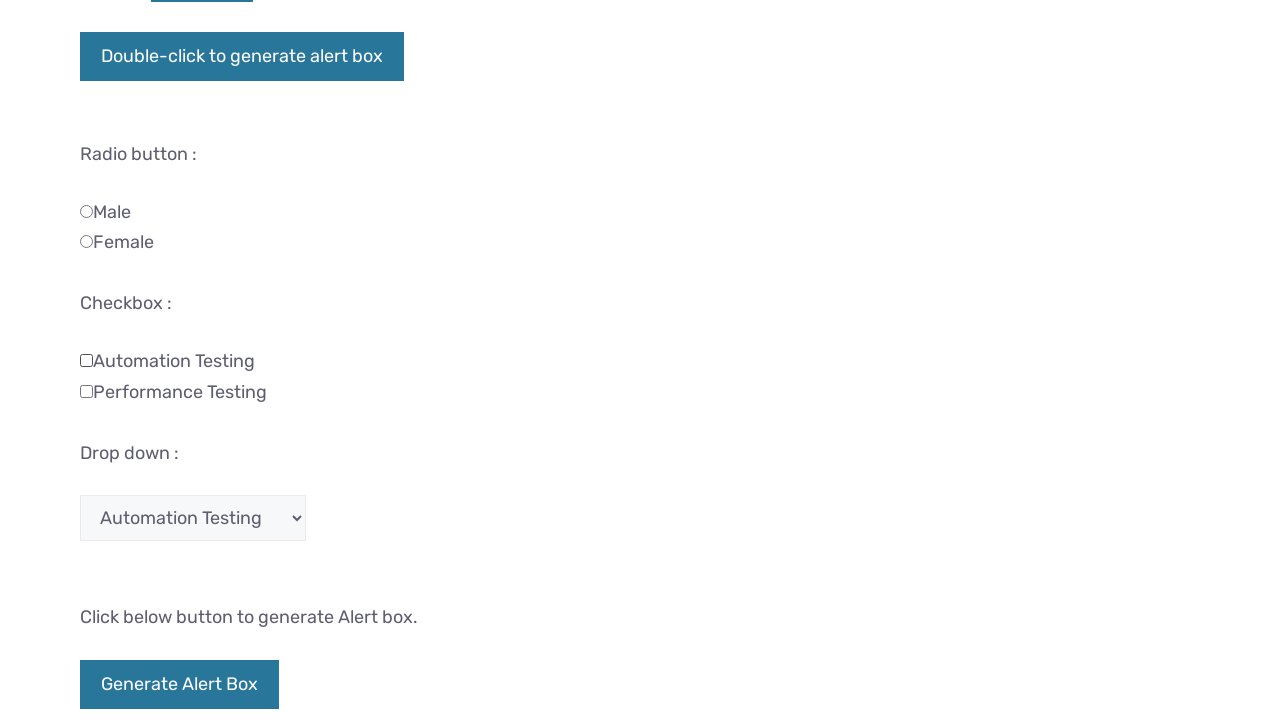

Retrieved total checkbox count on page: 2
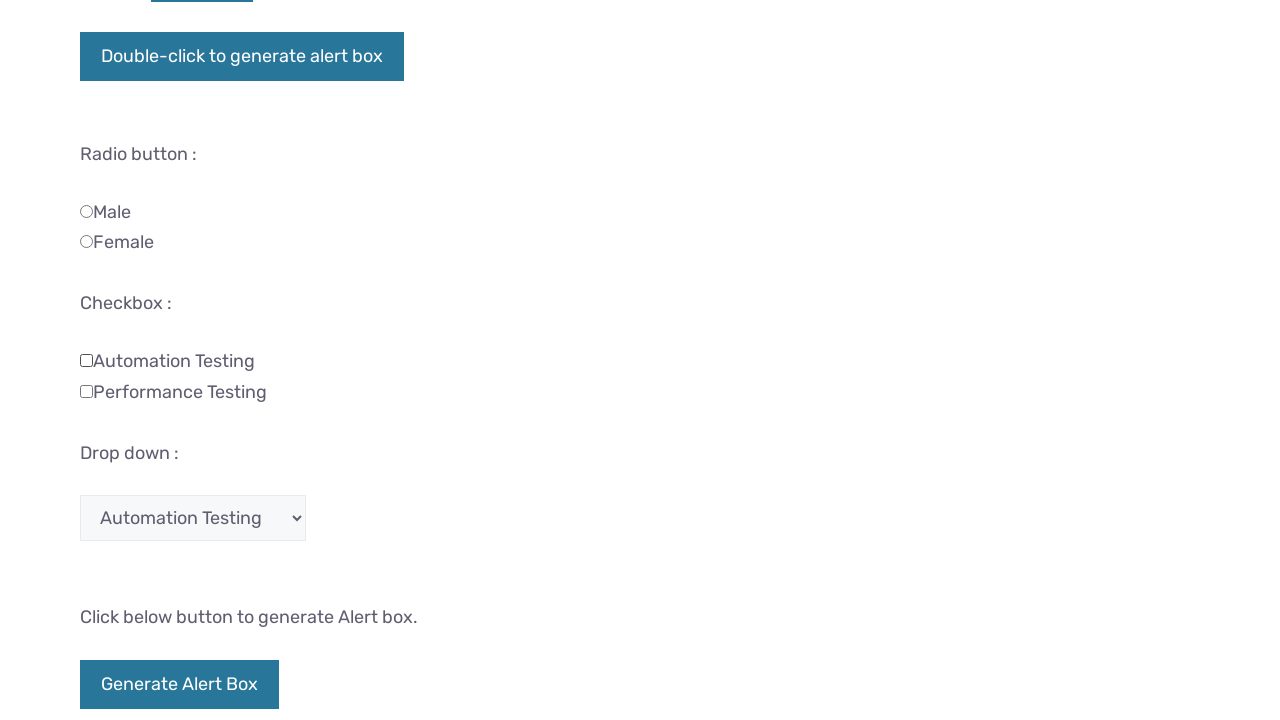

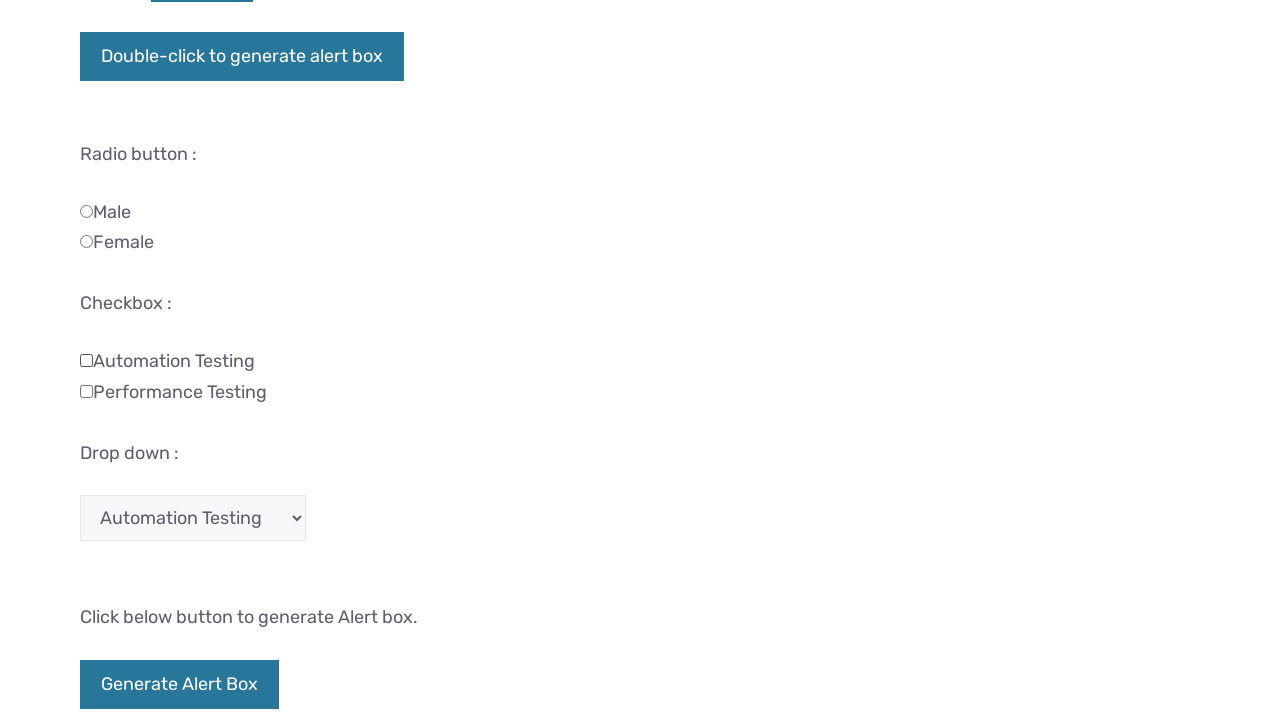